Tests relative locator functionality by finding and clicking on an experience level radio button that is positioned to the right of the "Years of Experience" label

Starting URL: https://awesomeqa.com/practice.html

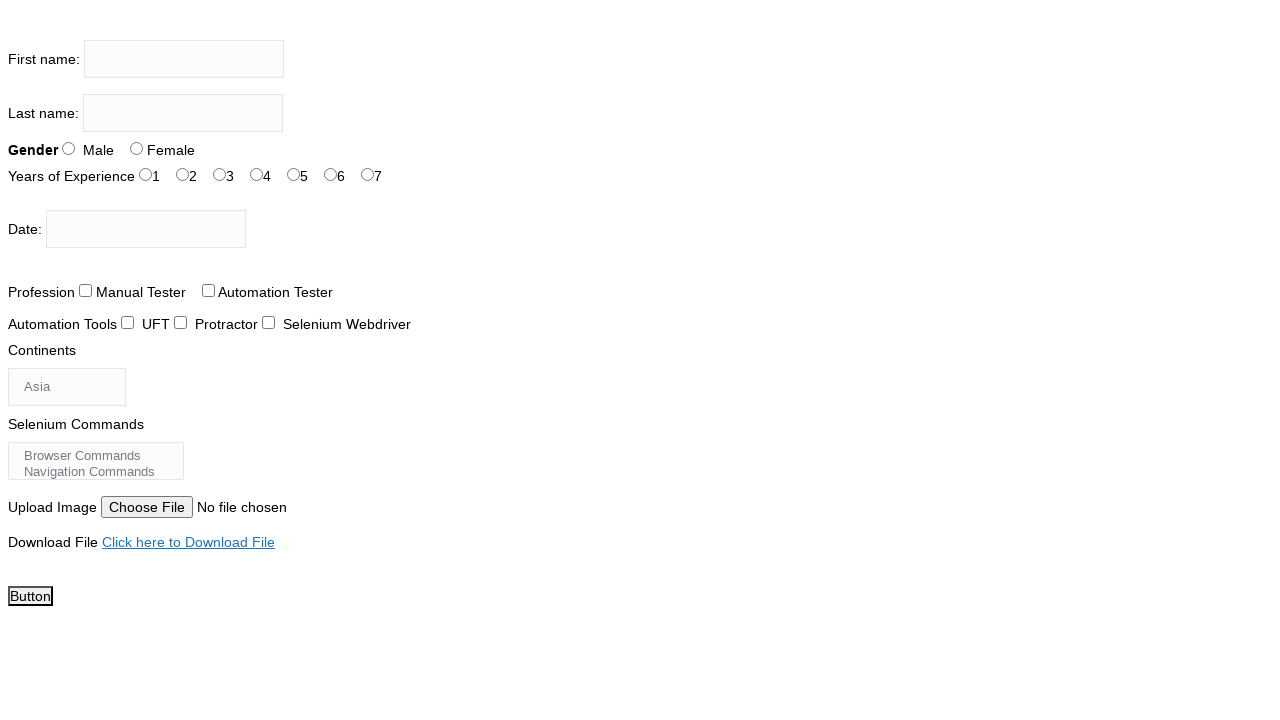

Navigated to https://awesomeqa.com/practice.html
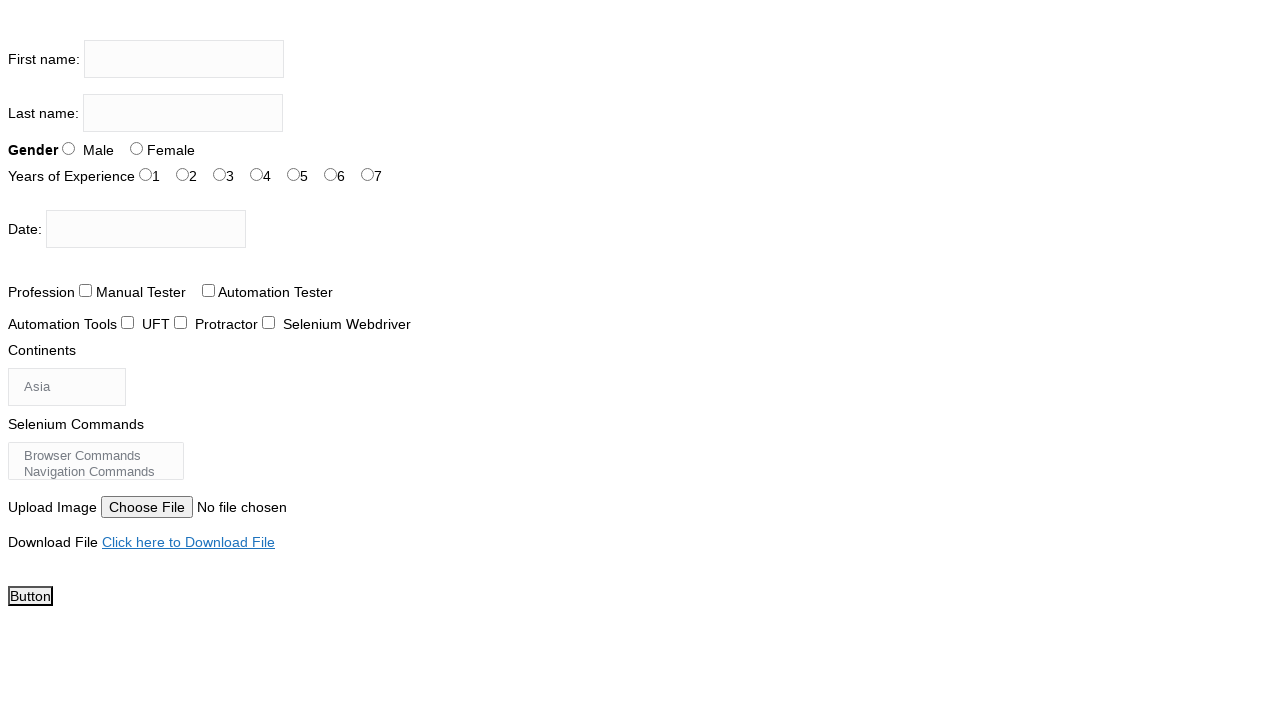

Located 'Years of Experience' label element
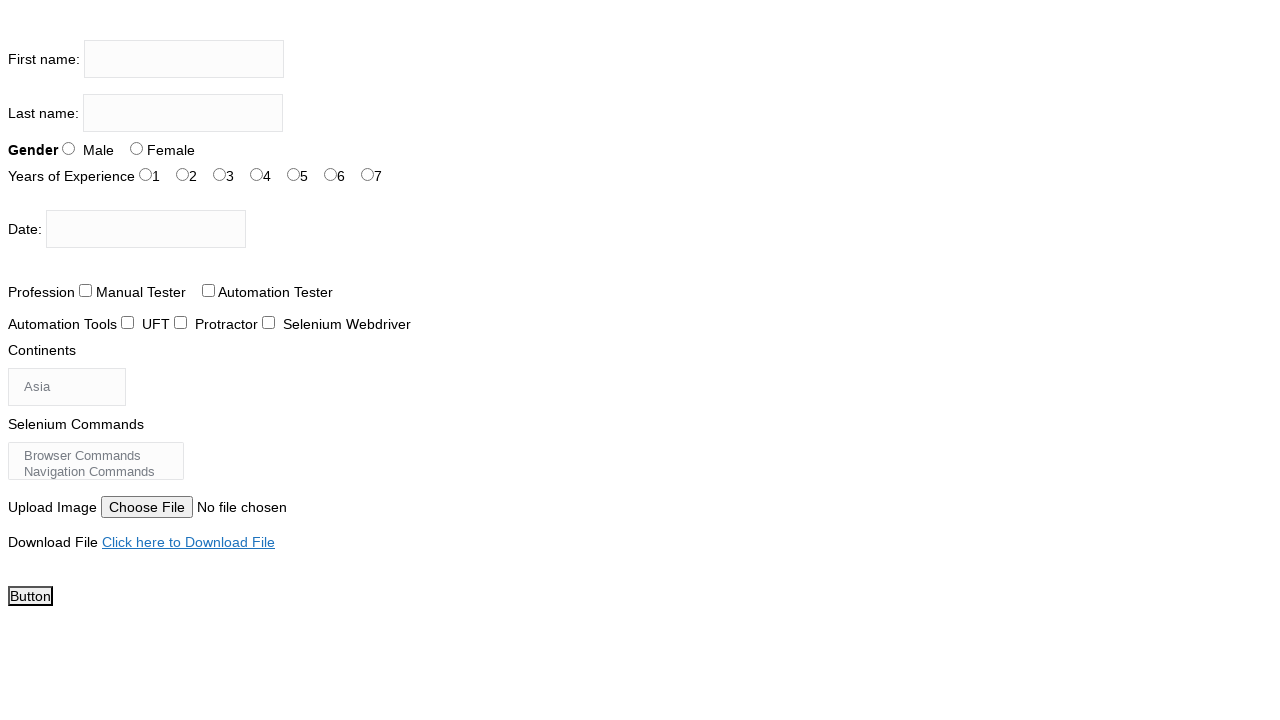

Clicked on experience level radio button (exp-6) positioned to the right of 'Years of Experience' label at (368, 174) on input#exp-6
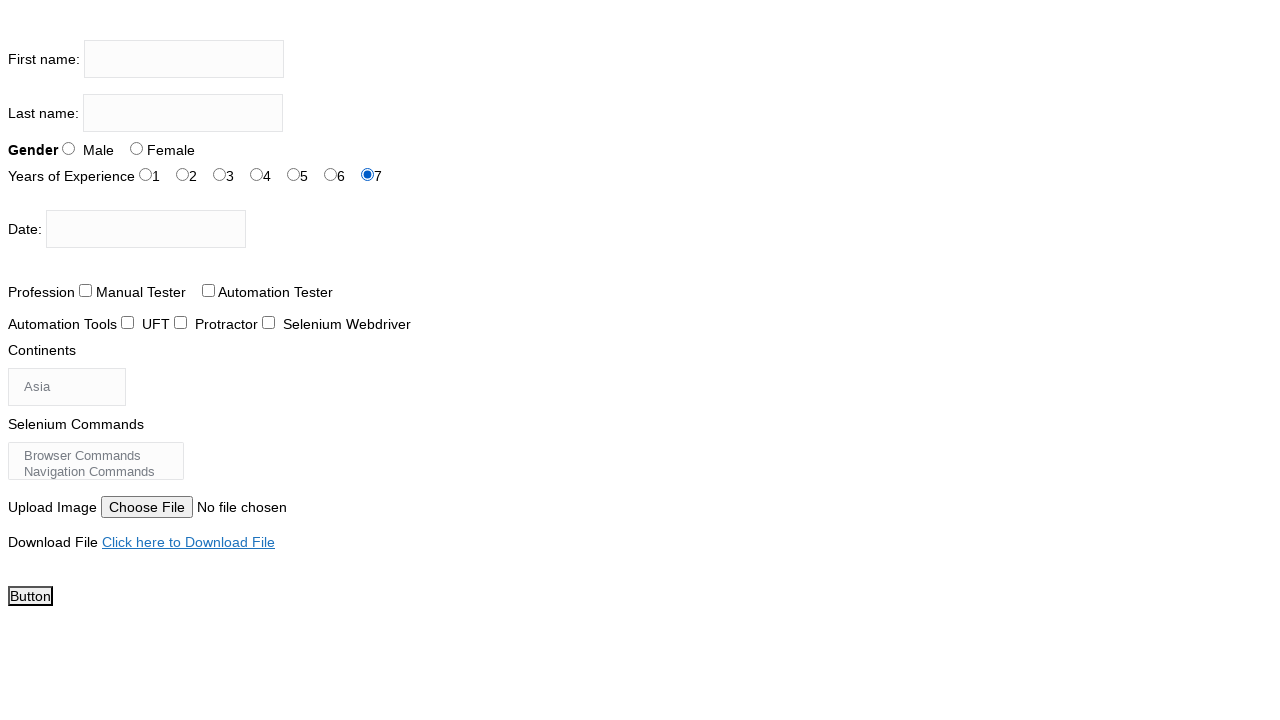

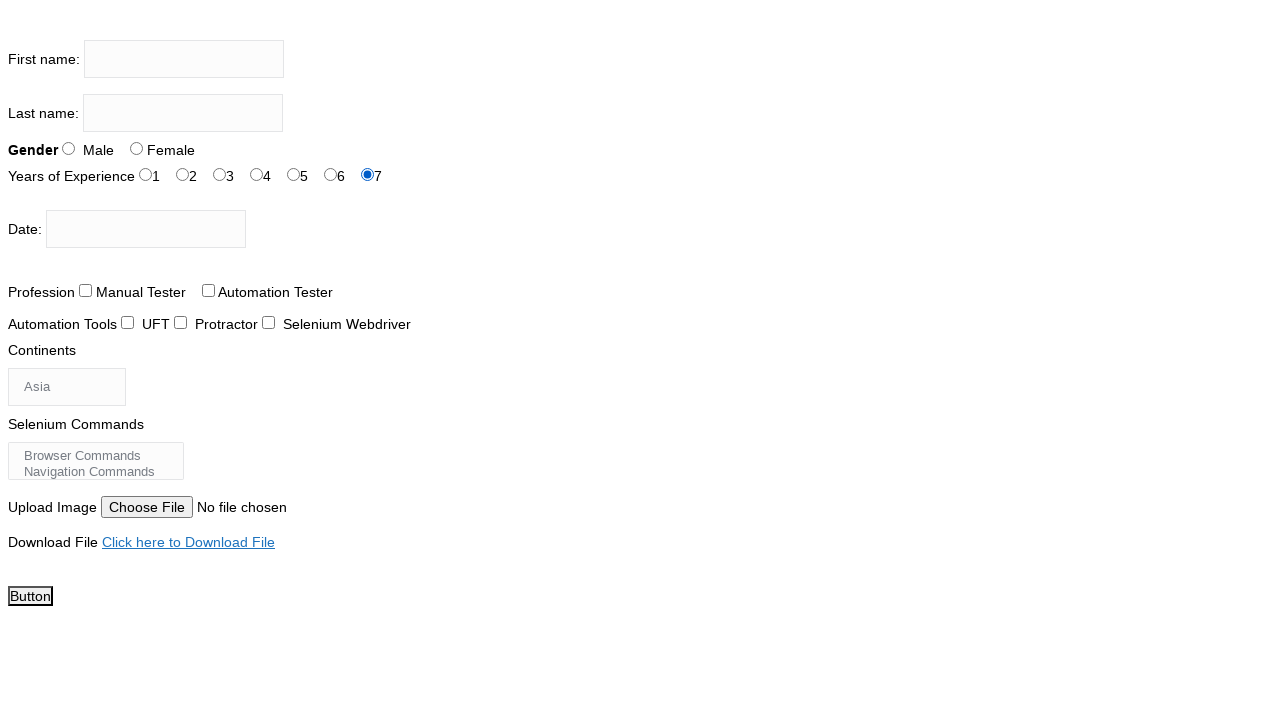